Tests date input by typing a date string directly into the text box

Starting URL: https://kristinek.github.io/site/examples/actions

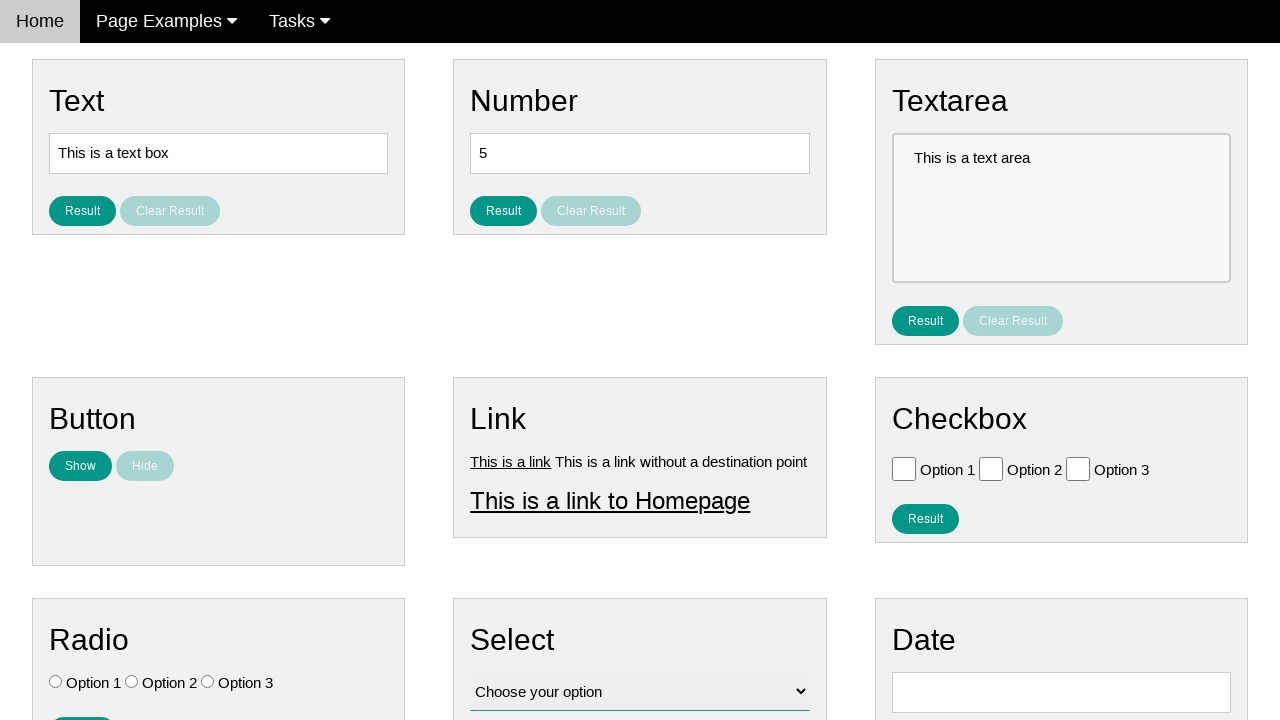

Filled date input field with '12/15/2014' on #vfb-8
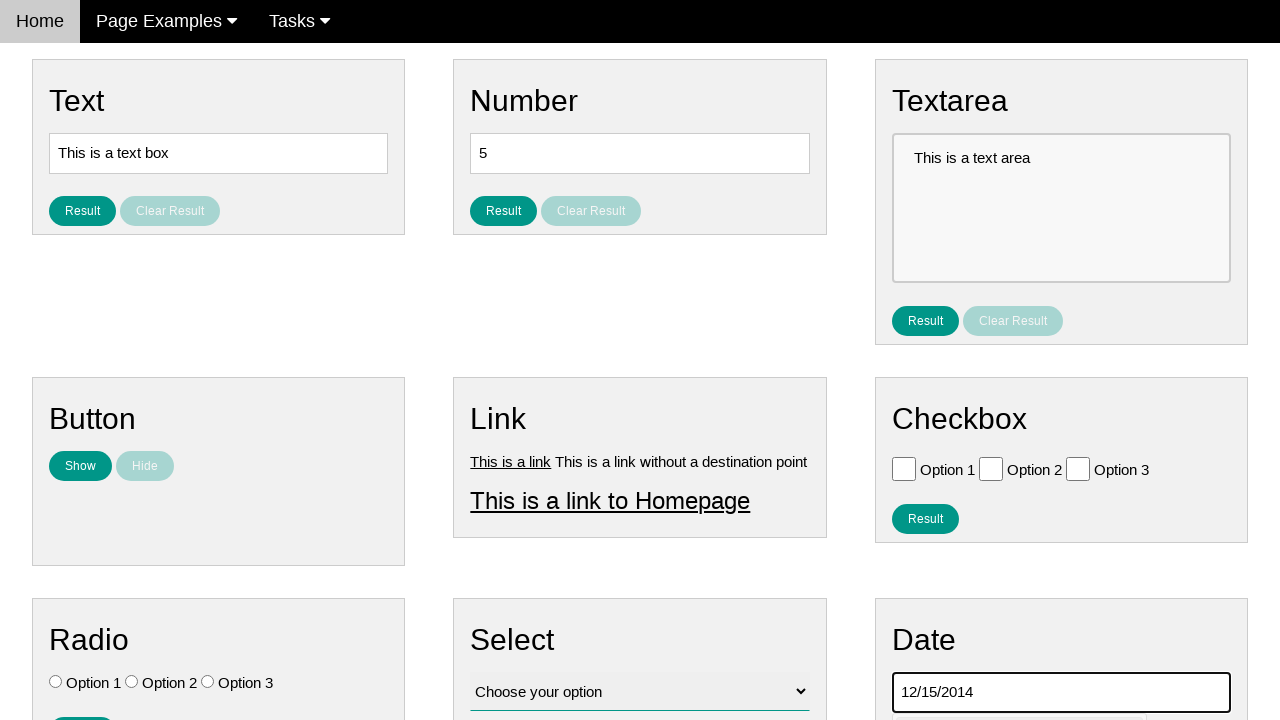

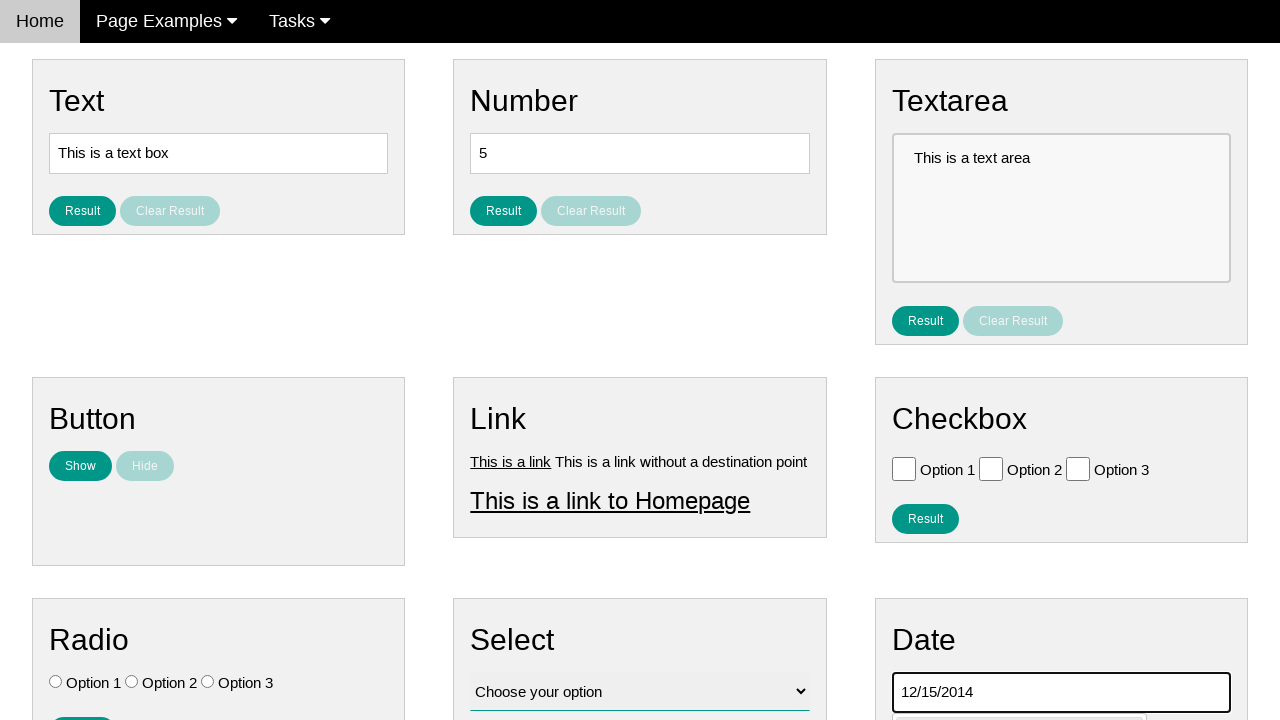